Triggers a confirm dialog, dismisses it, and verifies the result text shows 'Cancel'

Starting URL: https://testautomationpractice.blogspot.com/

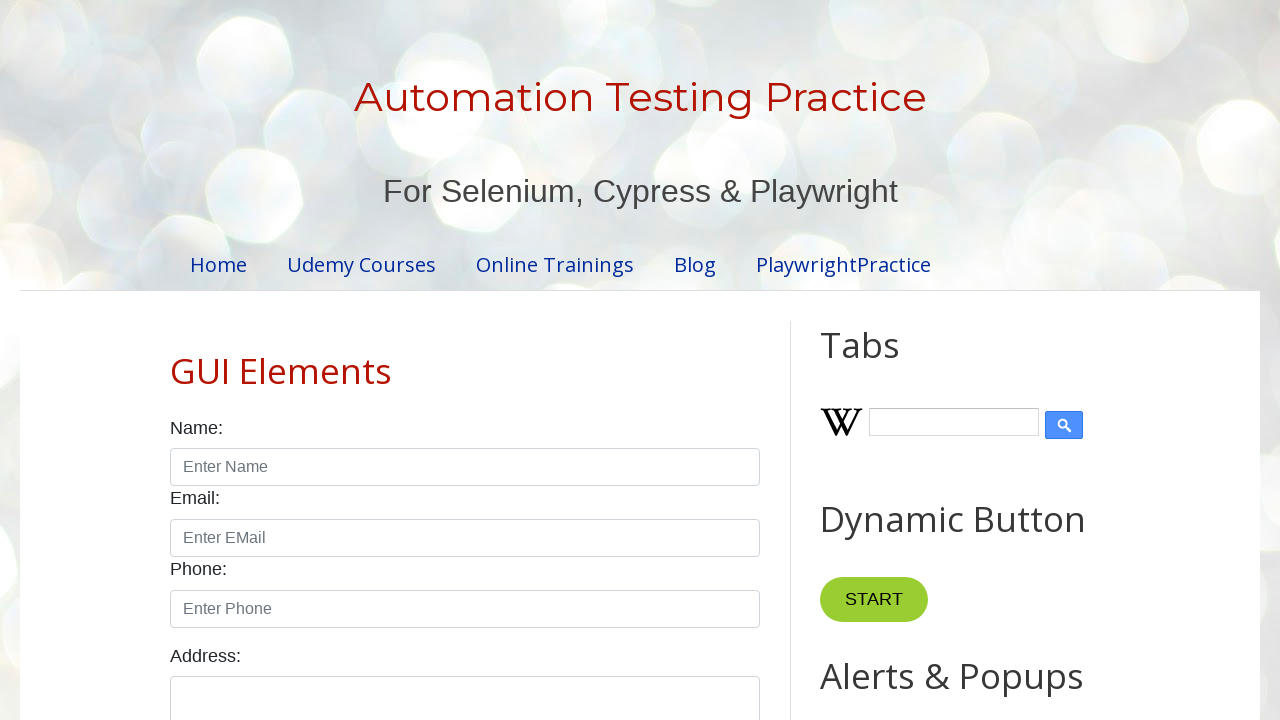

Set up dialog handler to dismiss confirm dialog
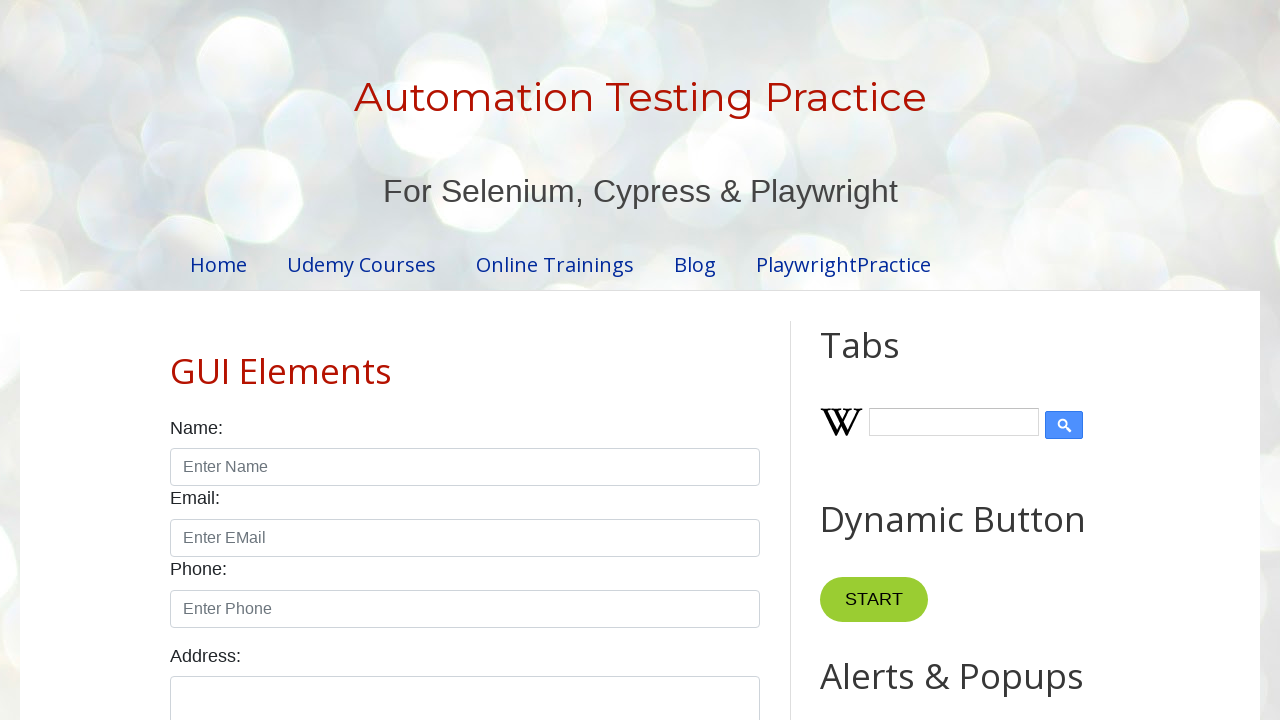

Clicked confirm button to trigger confirm dialog at (912, 360) on #confirmBtn
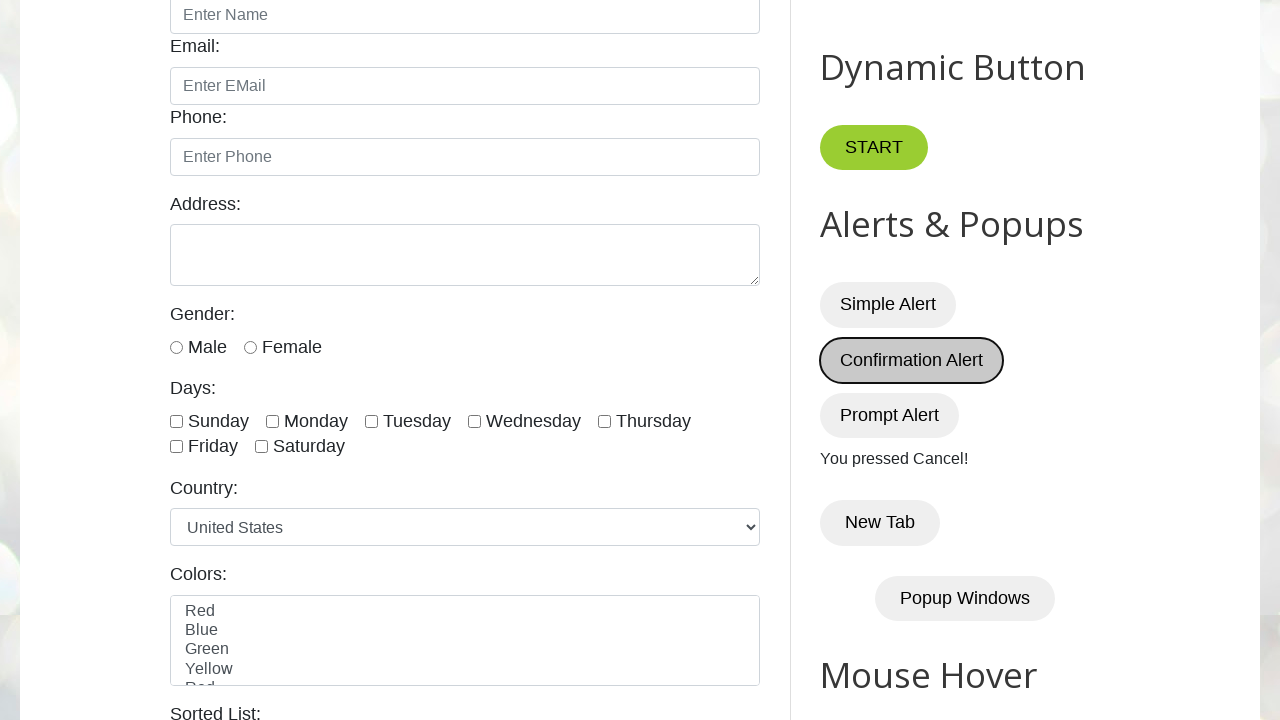

Verified result text shows 'You pressed Cancel!'
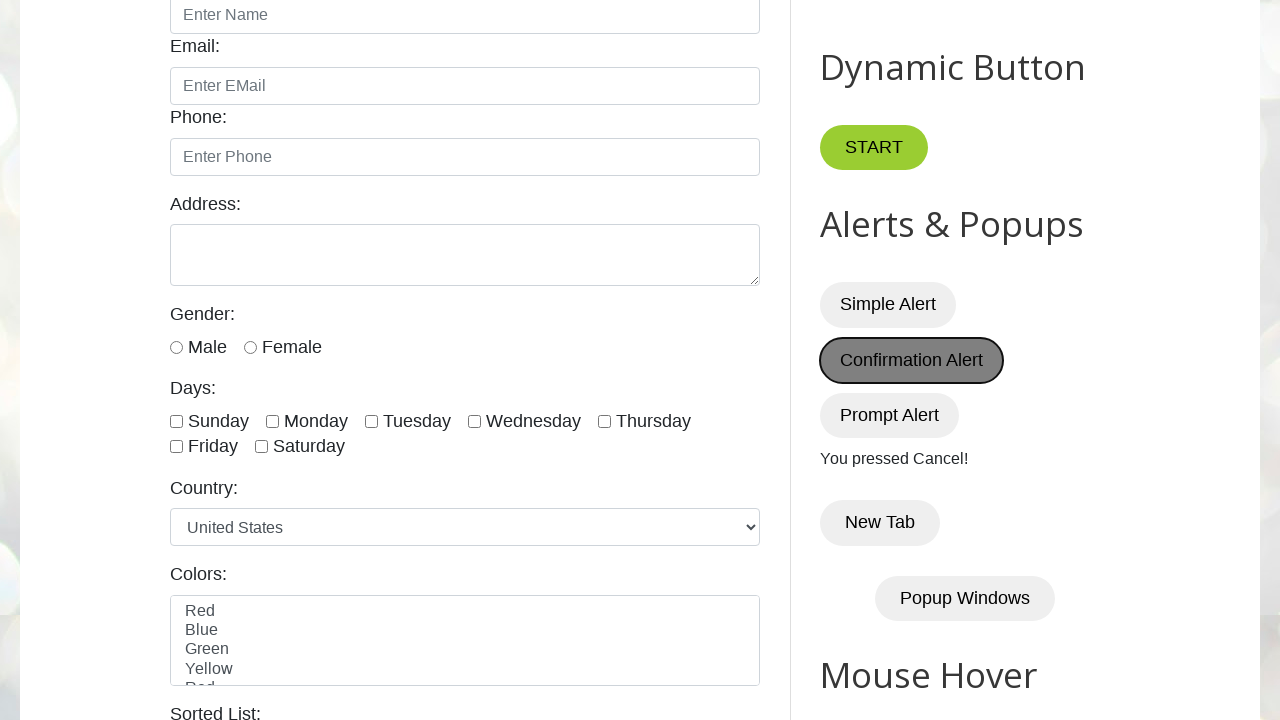

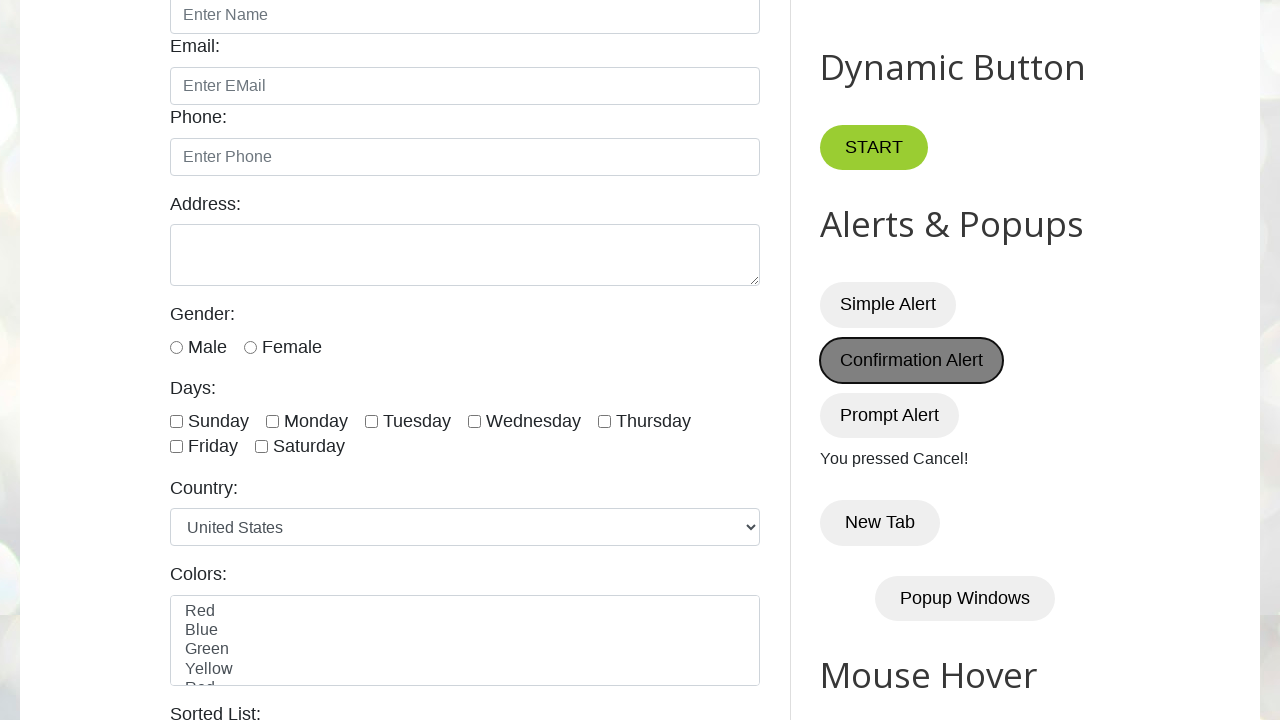